Tests multi-select dropdown functionality by selecting all options, then deselecting specific options and finally deselecting all

Starting URL: https://syntaxprojects.com/basic-select-dropdown-demo.php

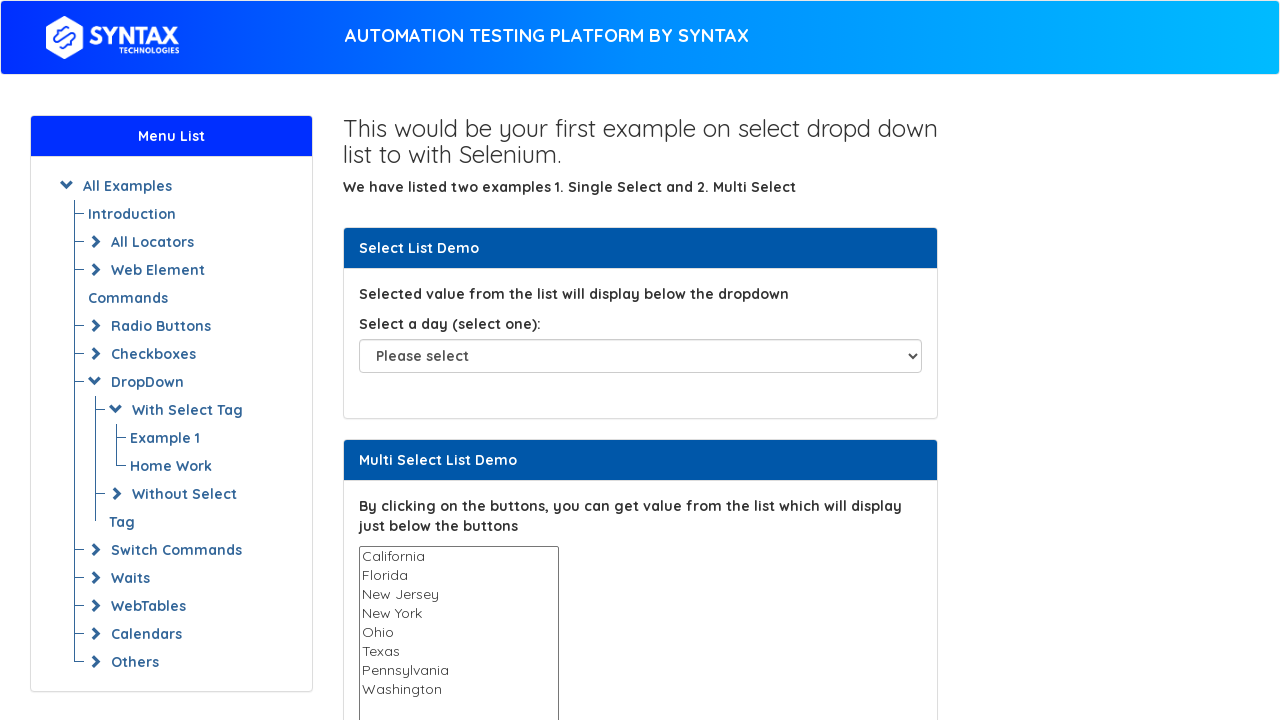

Located the multi-select dropdown element
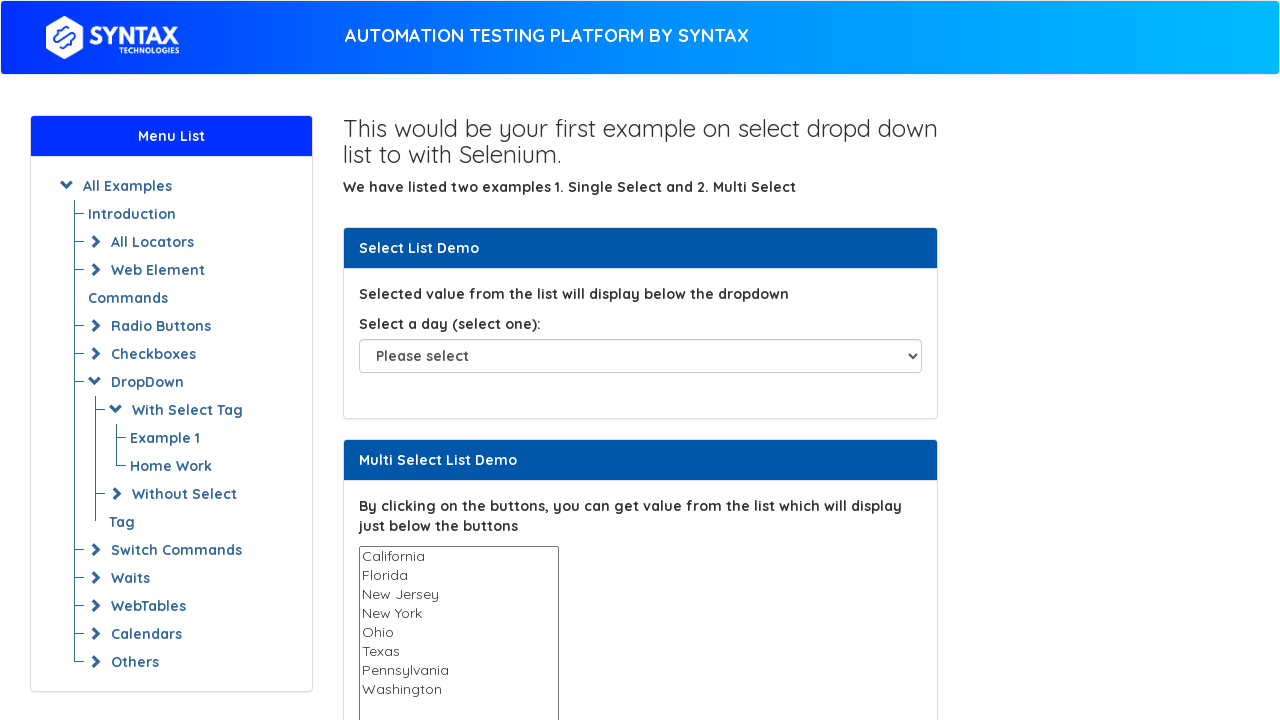

Retrieved all options from the dropdown
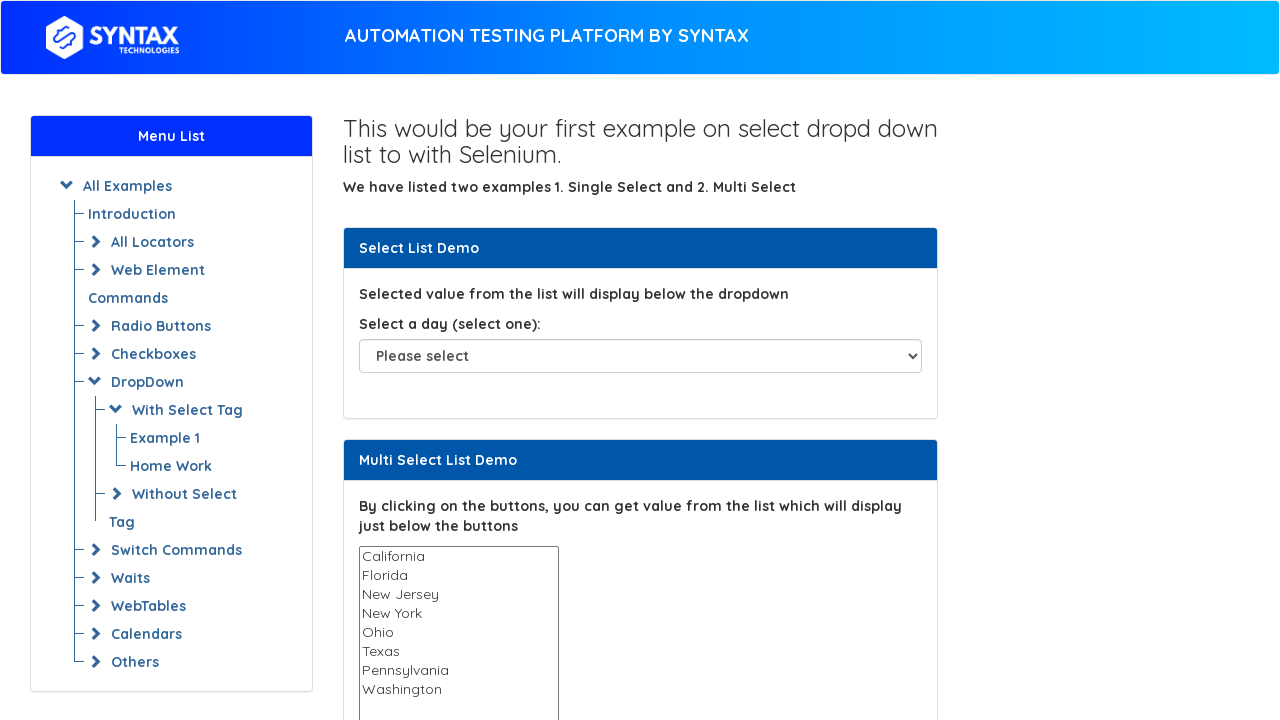

Selected option: California on #multi-select
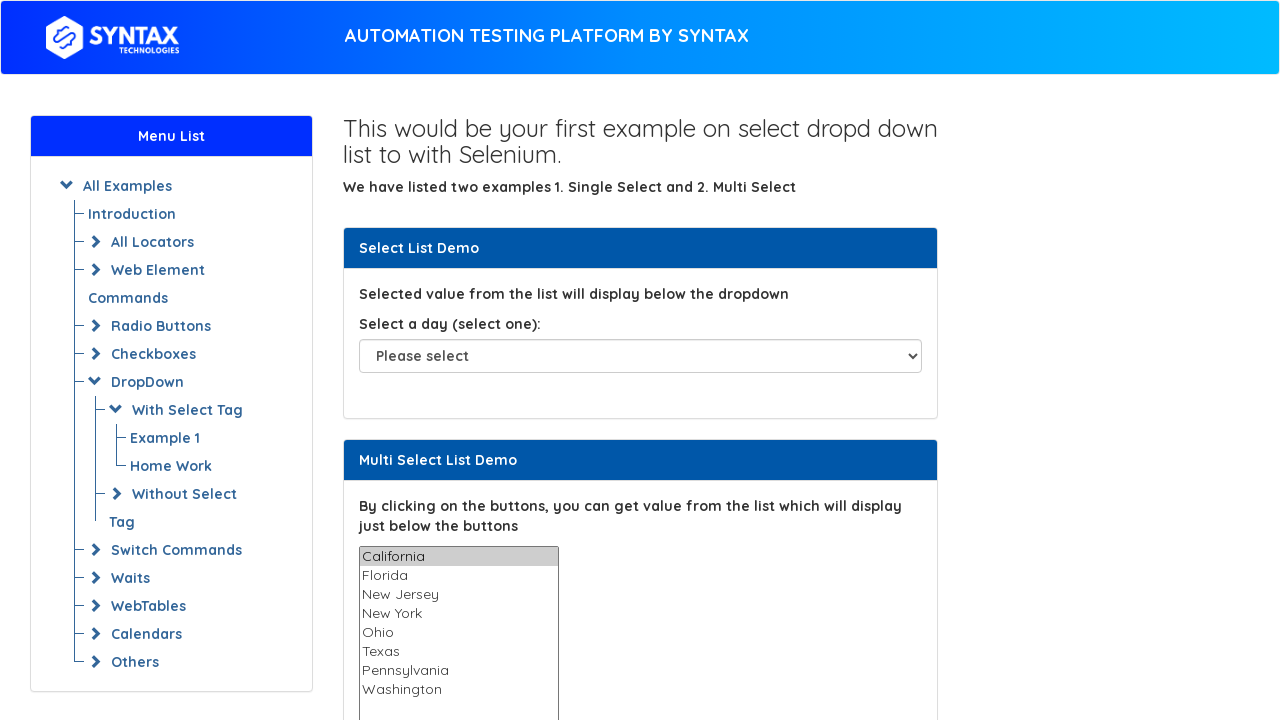

Selected option: Florida on #multi-select
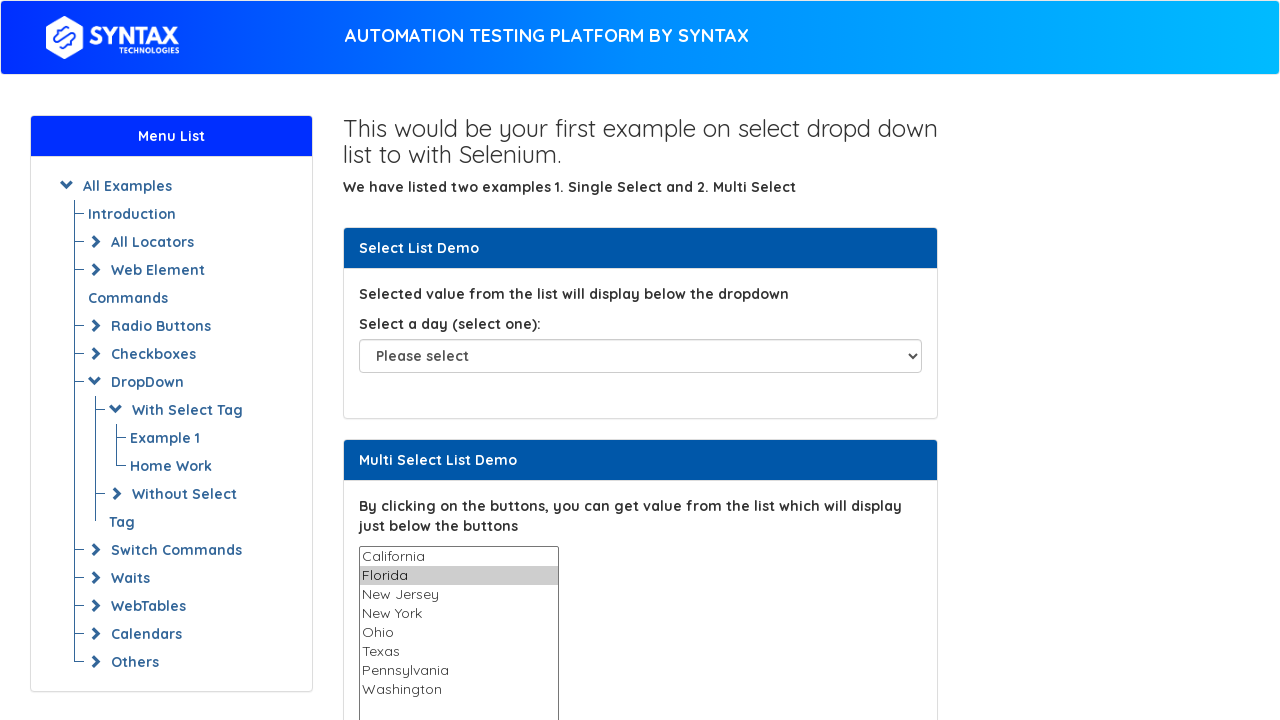

Selected option: New Jersey on #multi-select
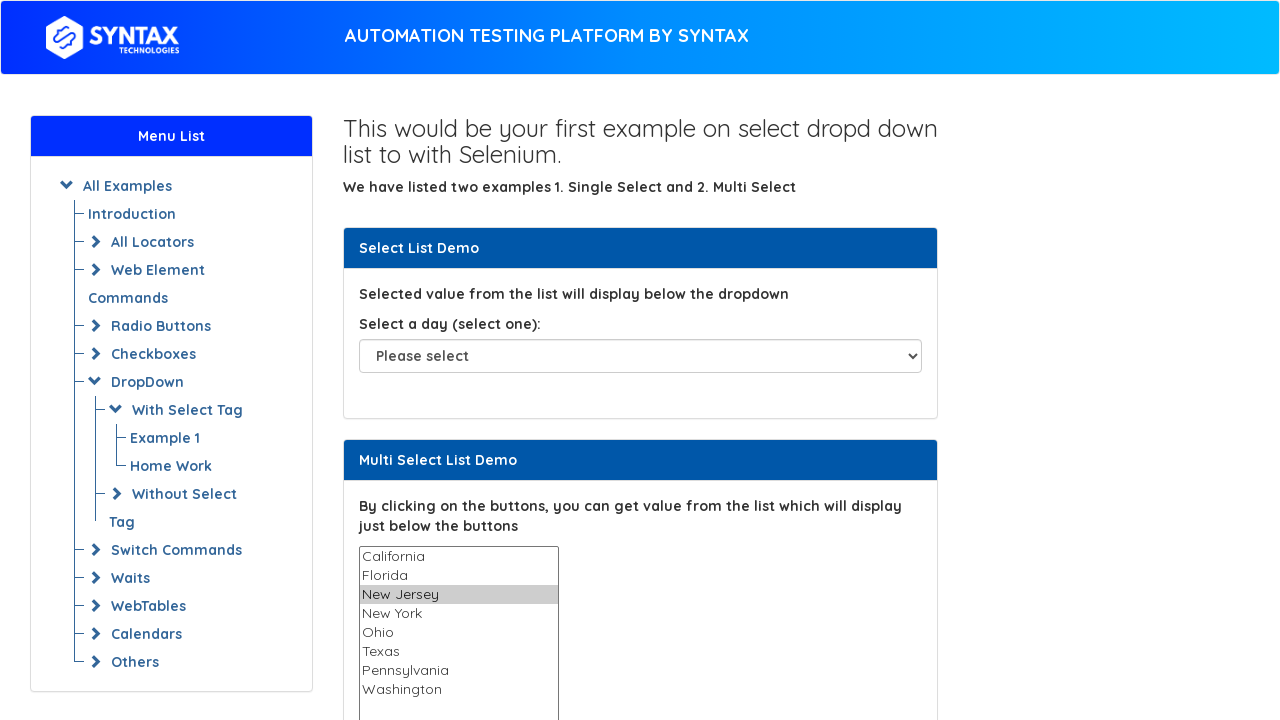

Selected option: New York on #multi-select
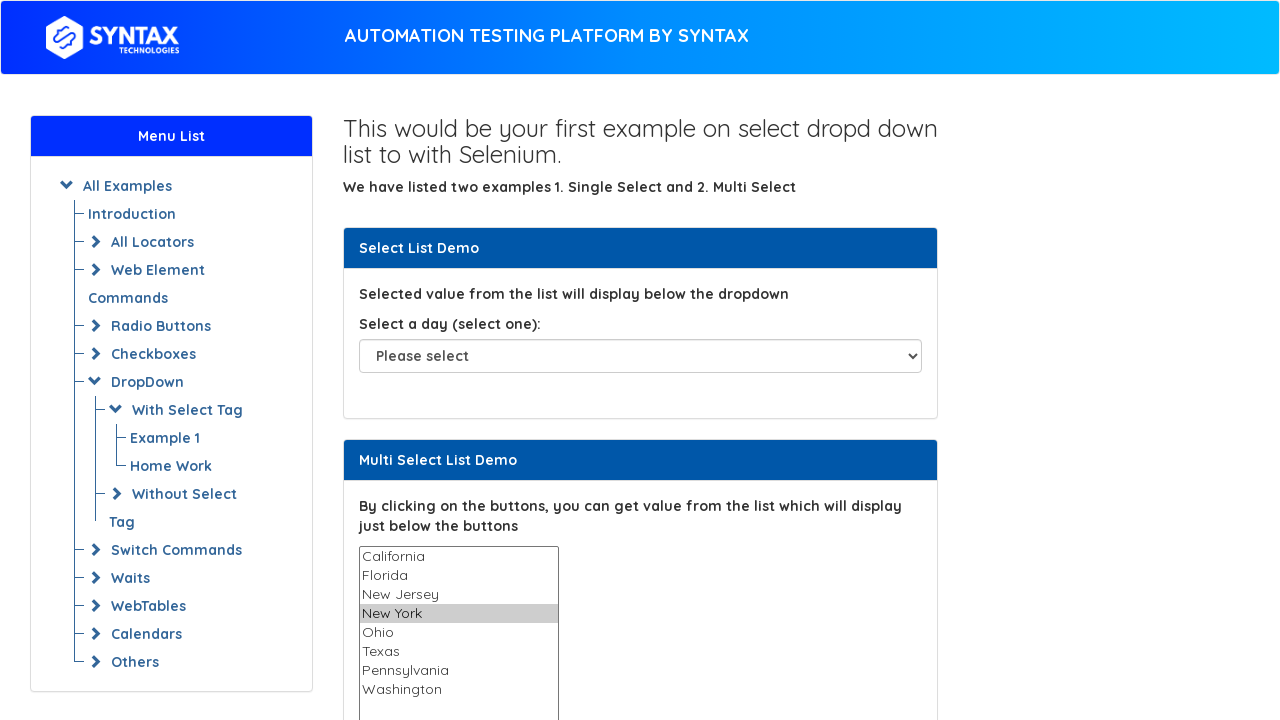

Selected option: Ohio on #multi-select
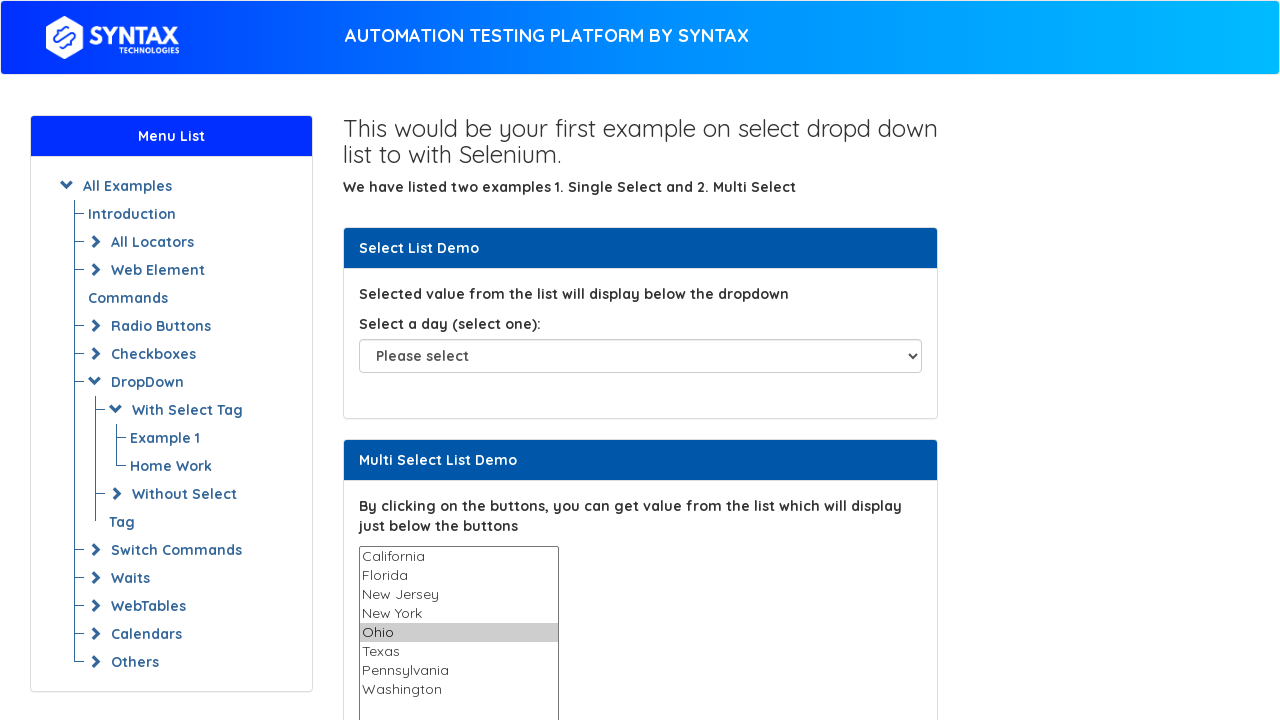

Selected option: Texas on #multi-select
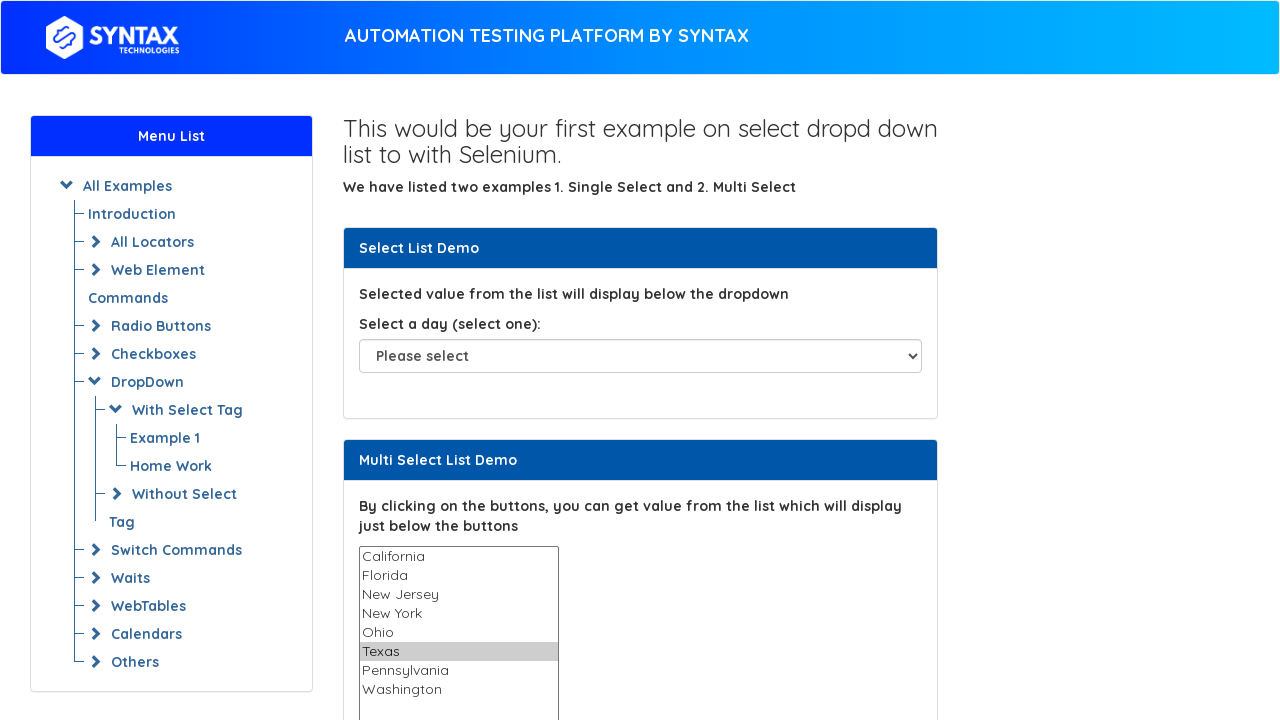

Selected option: Pennsylvania on #multi-select
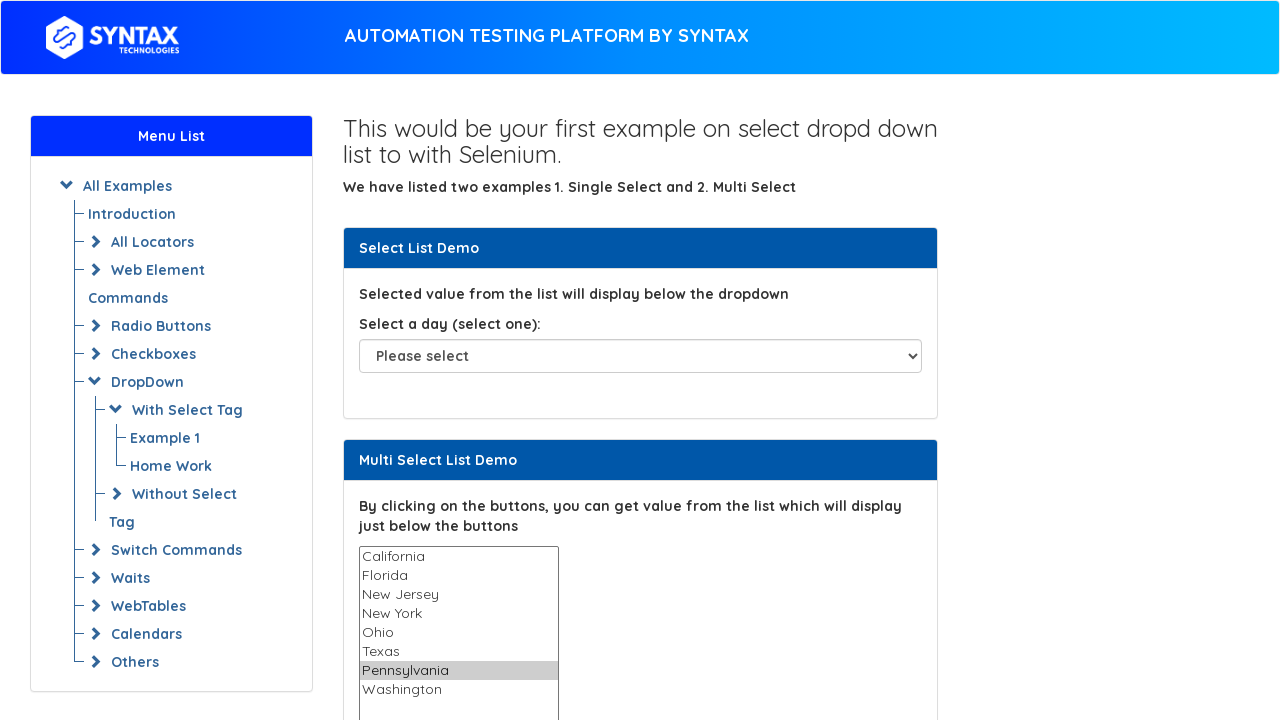

Selected option: Washington on #multi-select
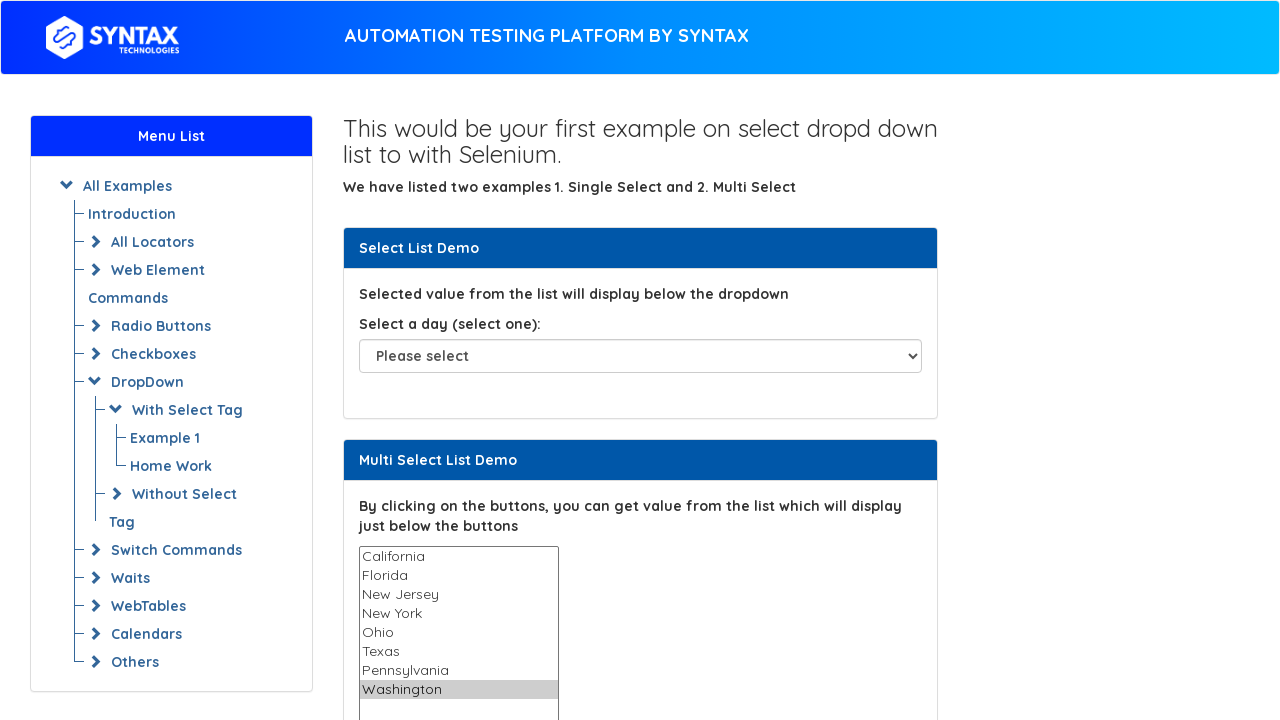

Retrieved all options to check index 5
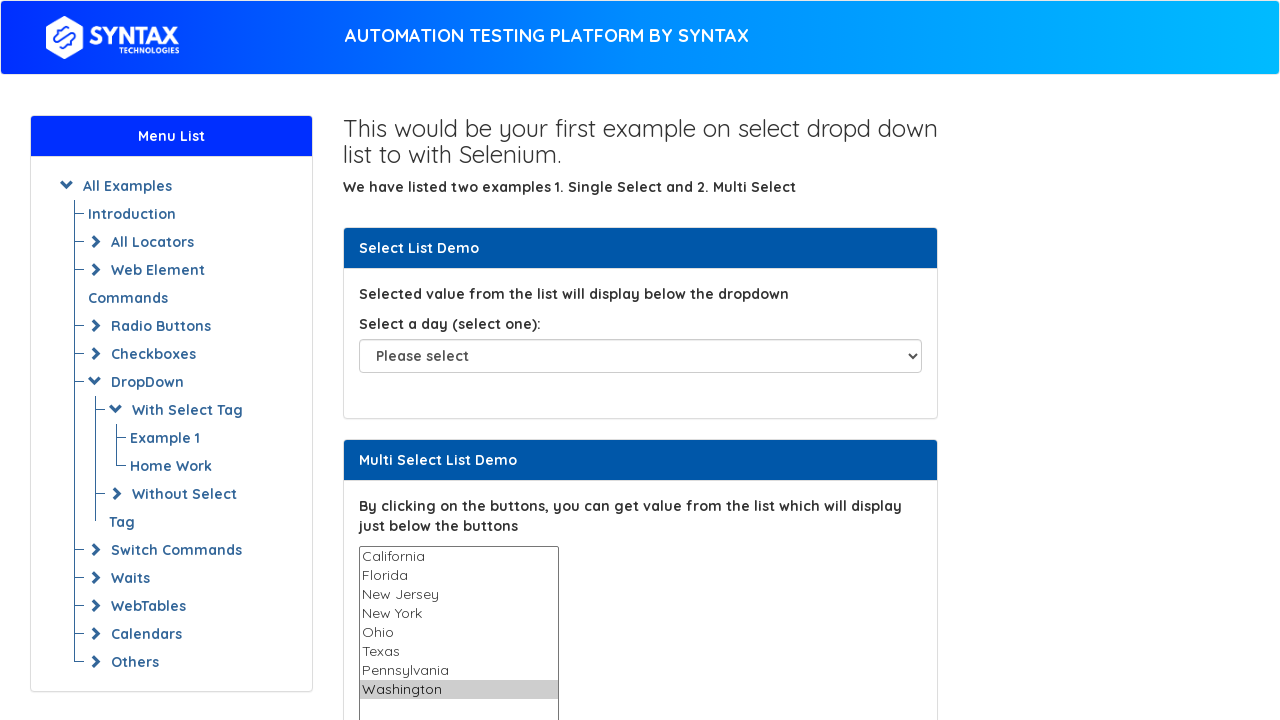

Got value of option at index 5: Texas
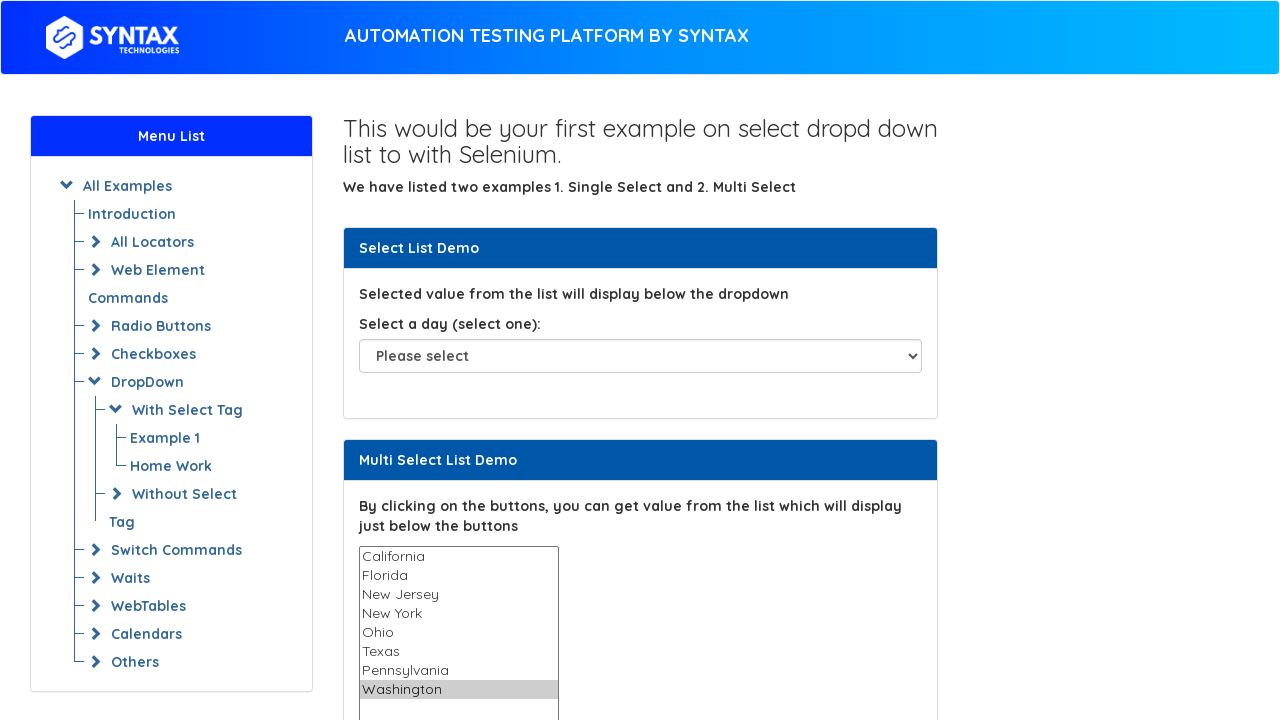

Retrieved currently selected option values
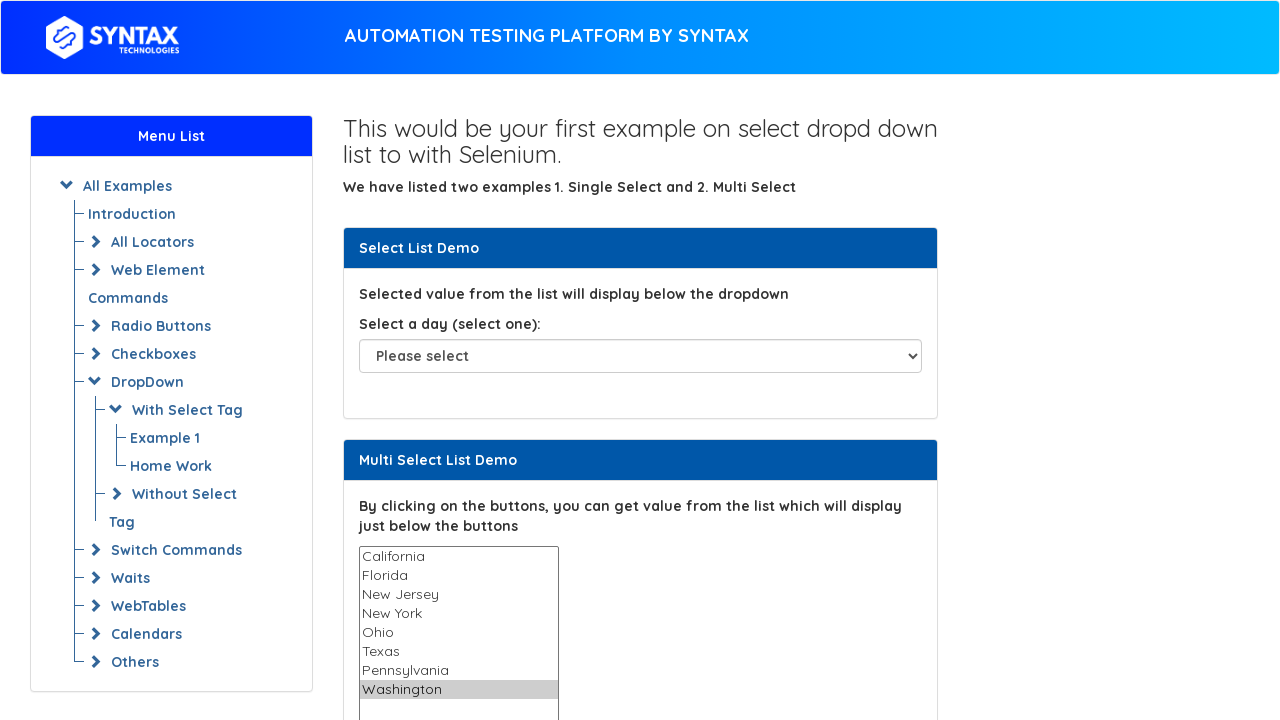

Deselected all options in the multi-select dropdown on #multi-select
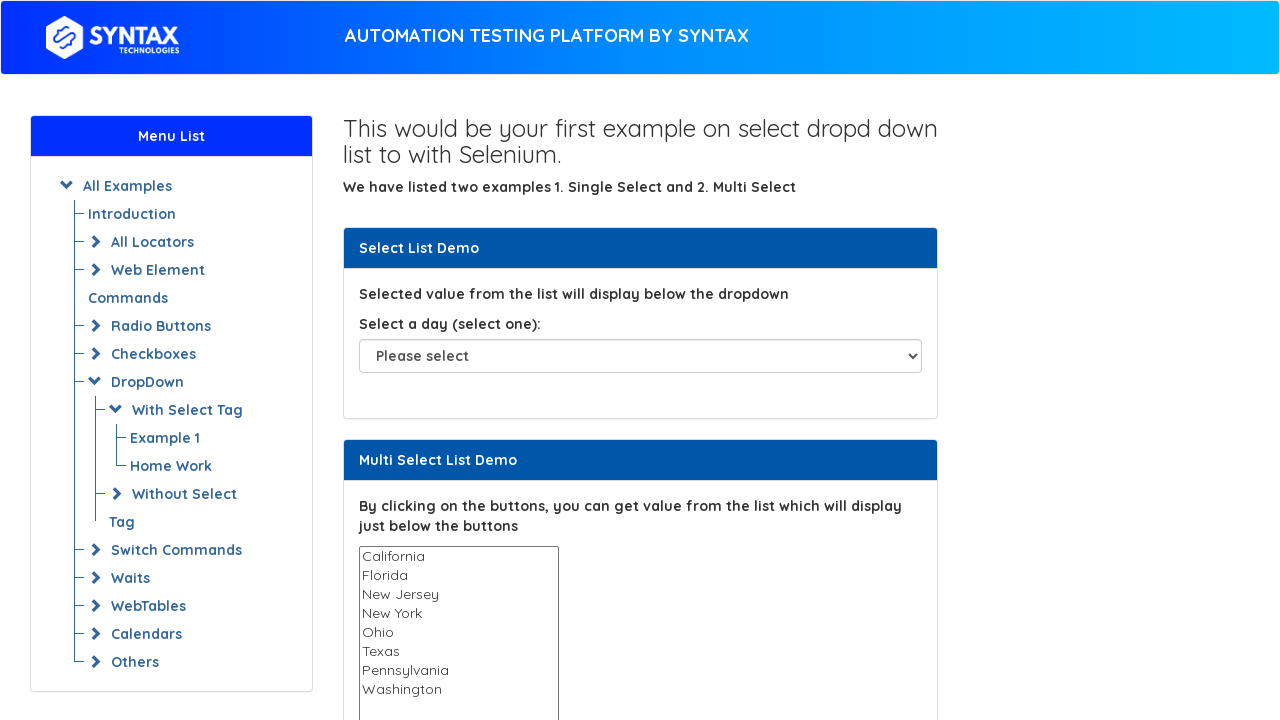

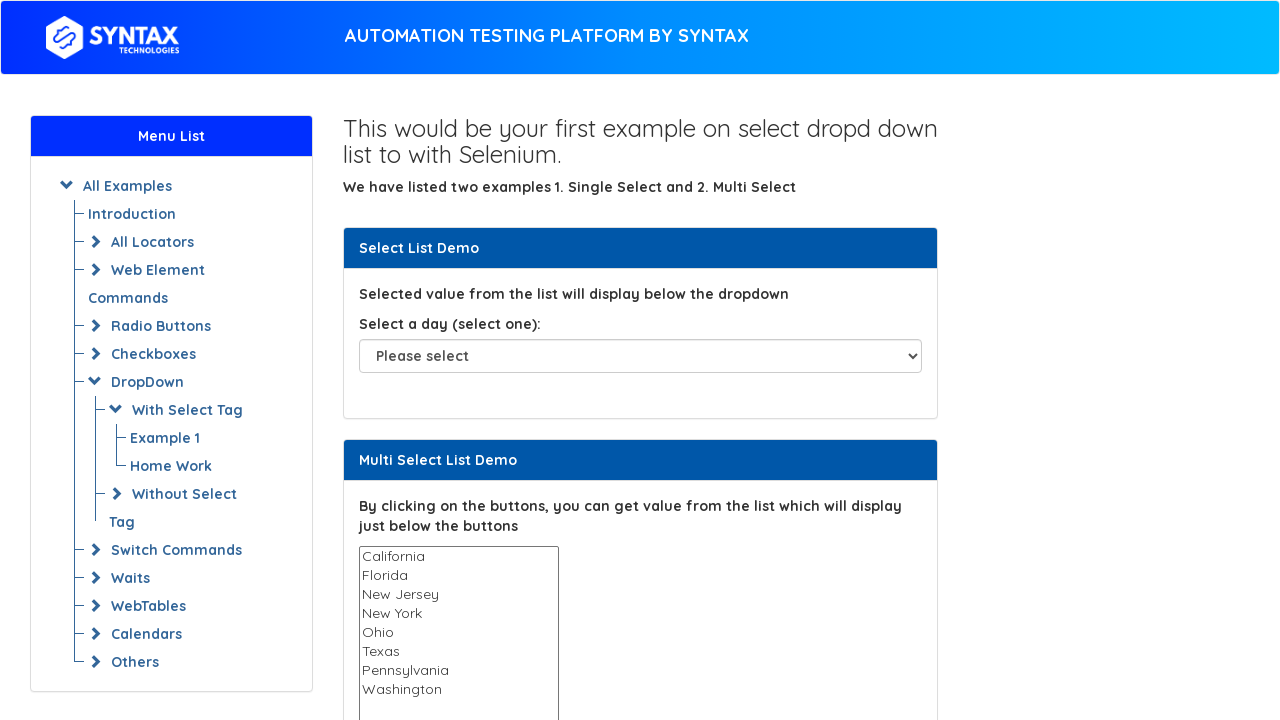